Tests interaction with a campus virtual tour by clicking on various canvas elements, images, and div containers to navigate through the tour interface.

Starting URL: https://www.ximechennai.org/campus-tour/

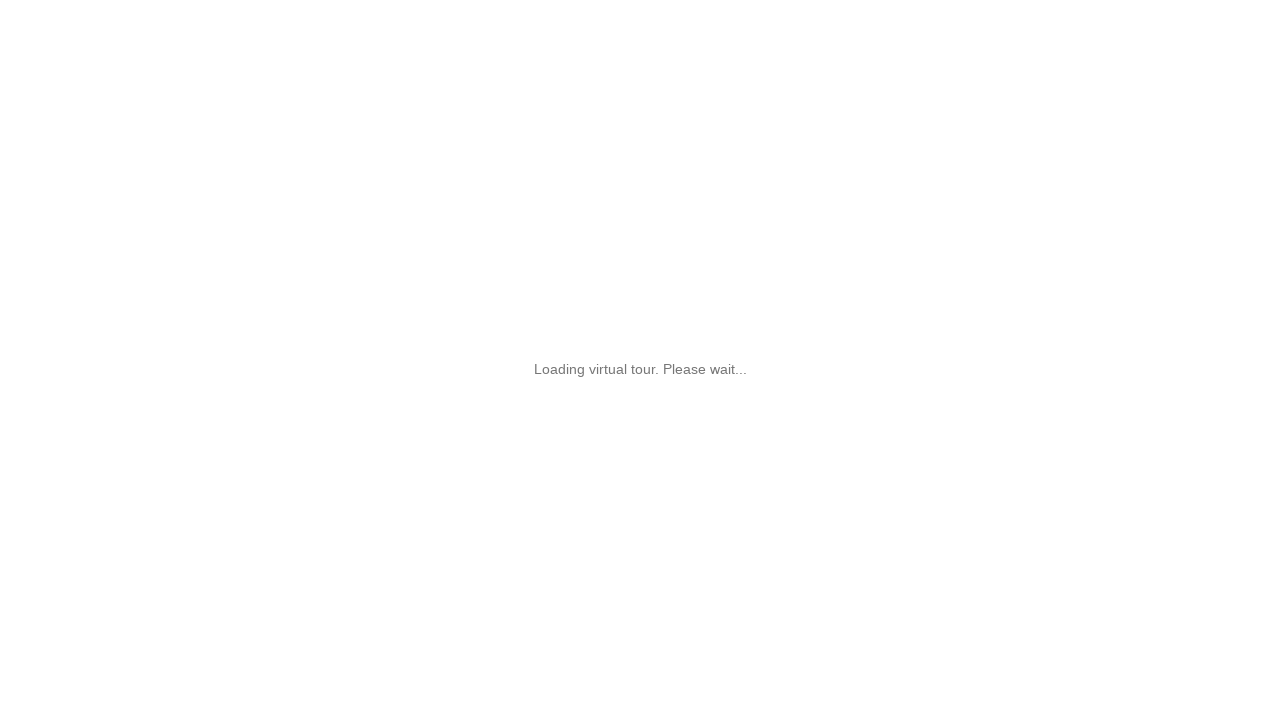

Clicked on canvas element at position (458, 286) in the tour interface at (458, 363) on [id="\31 37"] canvas >> nth=1
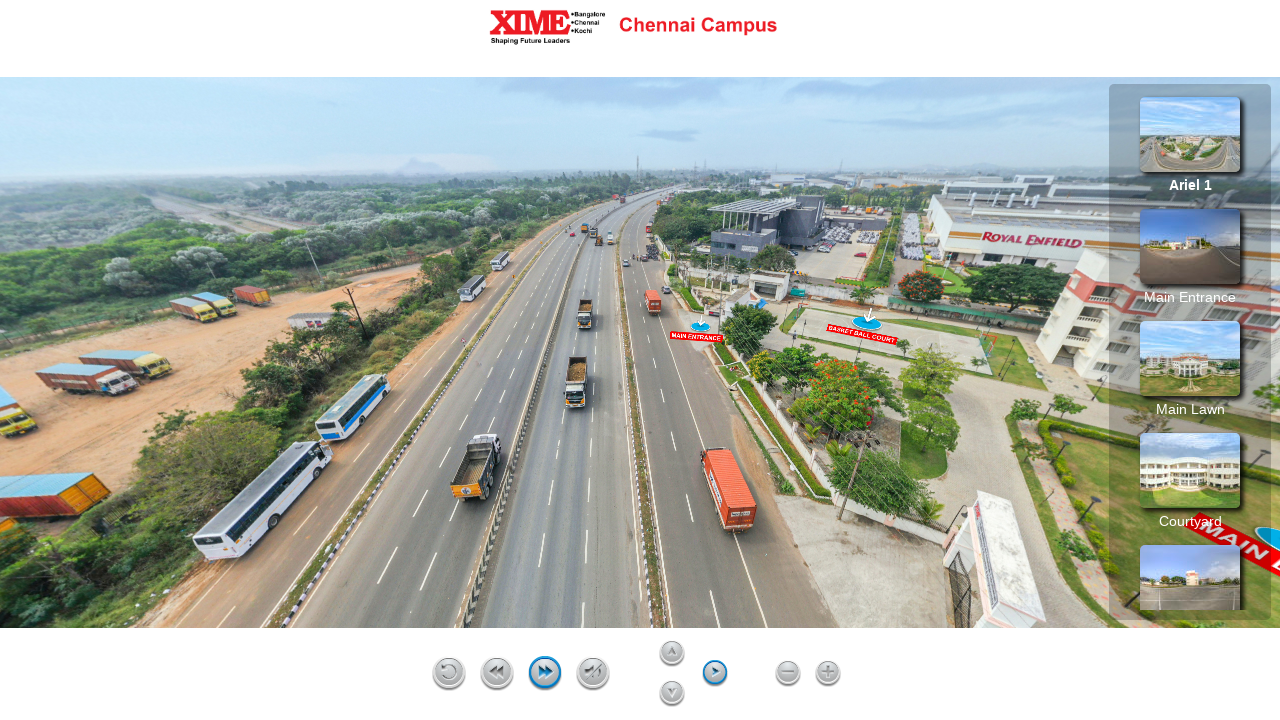

Clicked on image within element id '5' at (828, 674) on [id="\35 "] >> internal:role=img
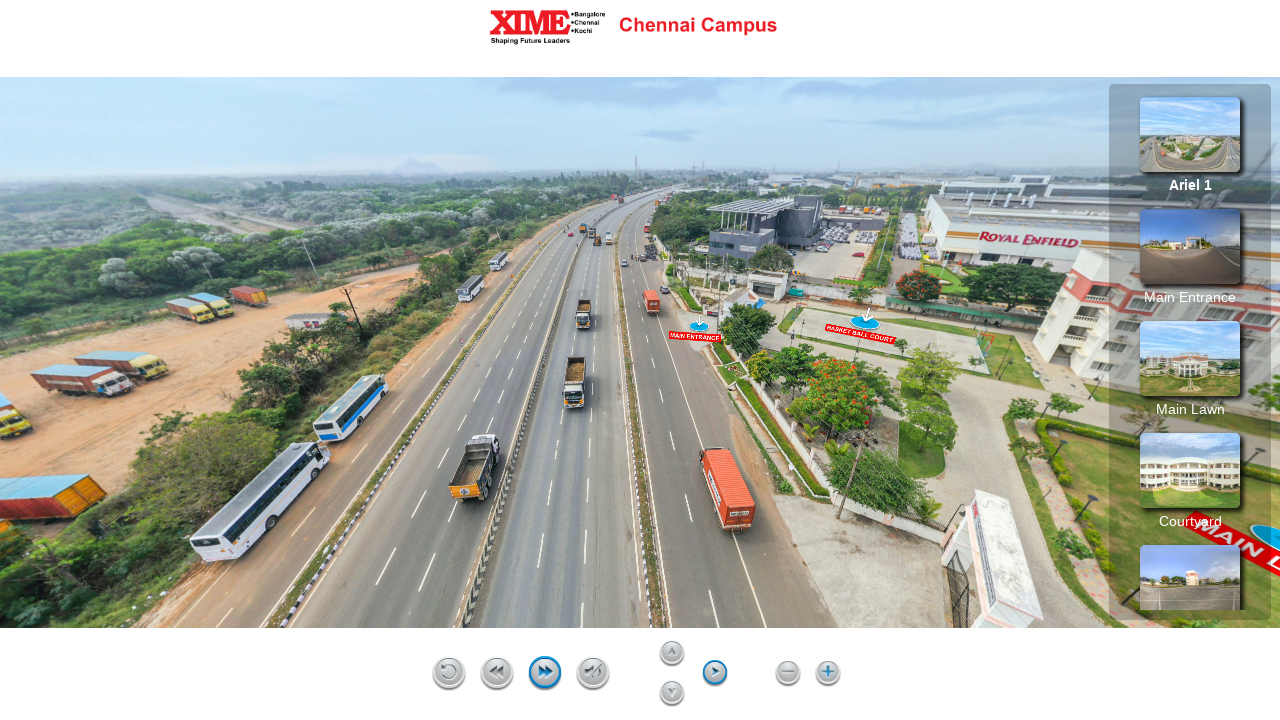

Clicked on image within element id '5' again at (828, 674) on [id="\35 "] >> internal:role=img
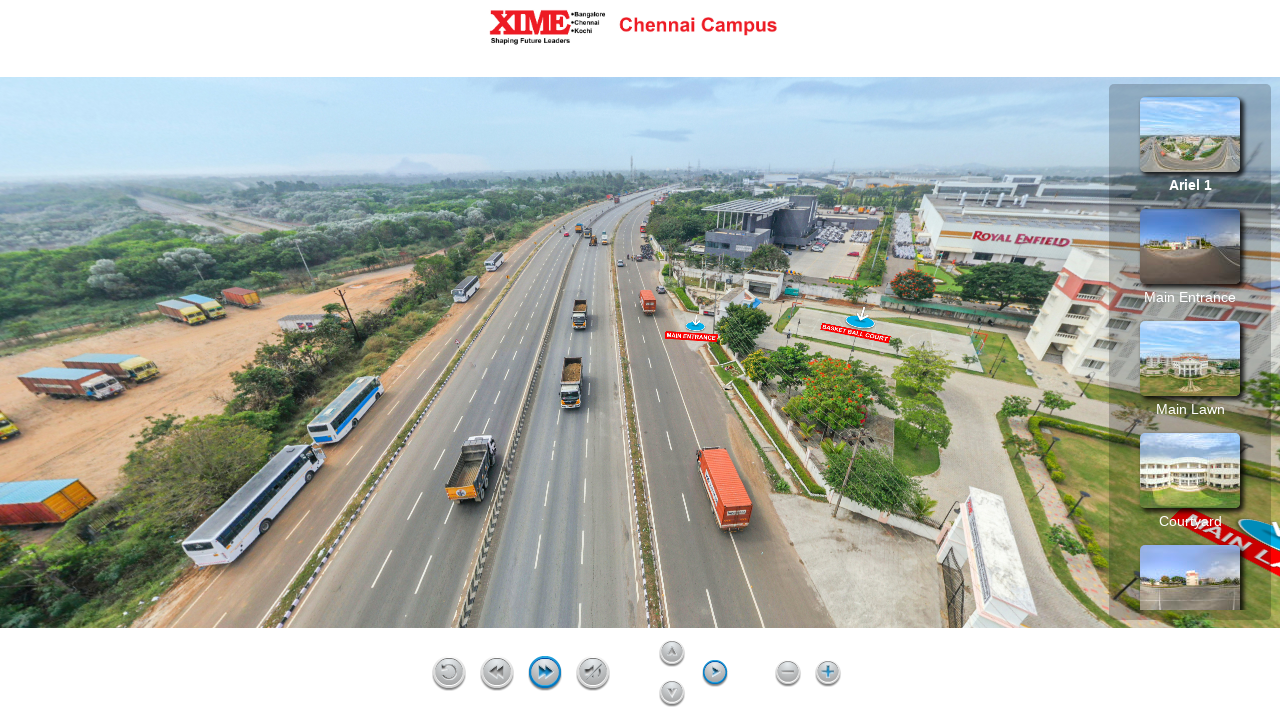

Clicked on nested div within element id '40' at (1190, 369) on [id="\34 0"] > div:nth-child(2) > div > div
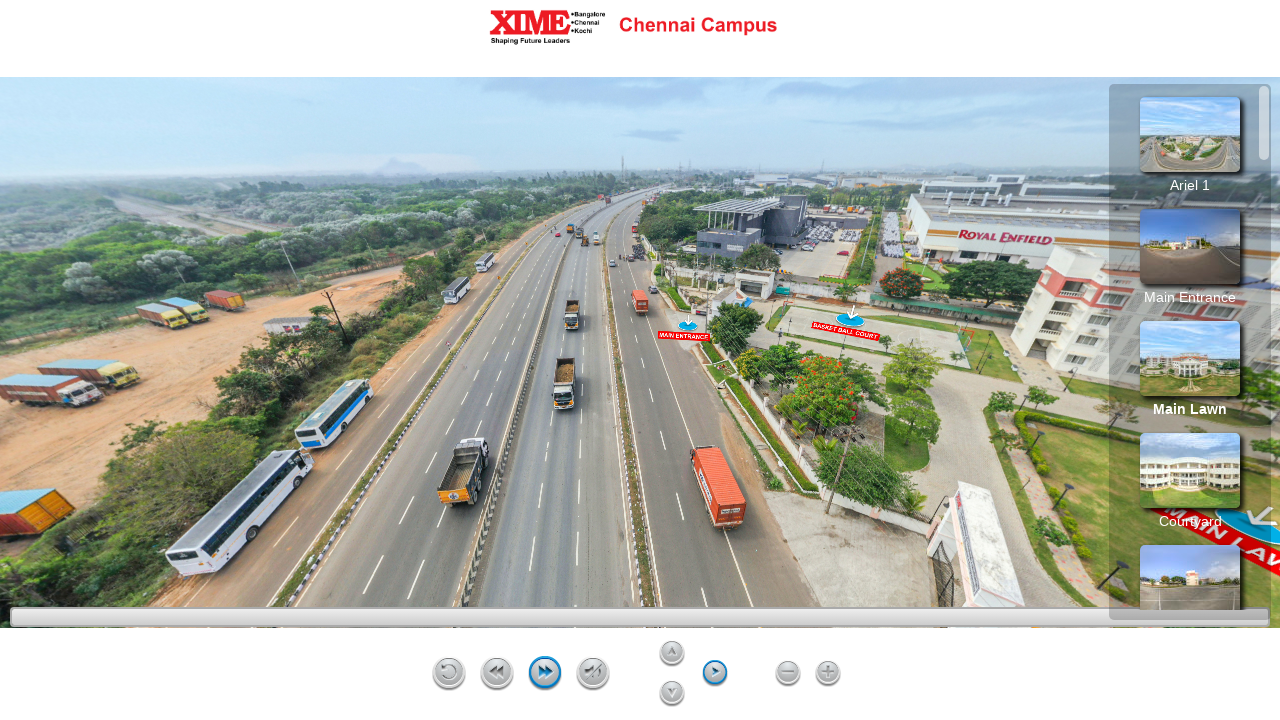

Clicked on nested div within element id '40' again at (1190, 369) on [id="\34 0"] > div:nth-child(2) > div > div
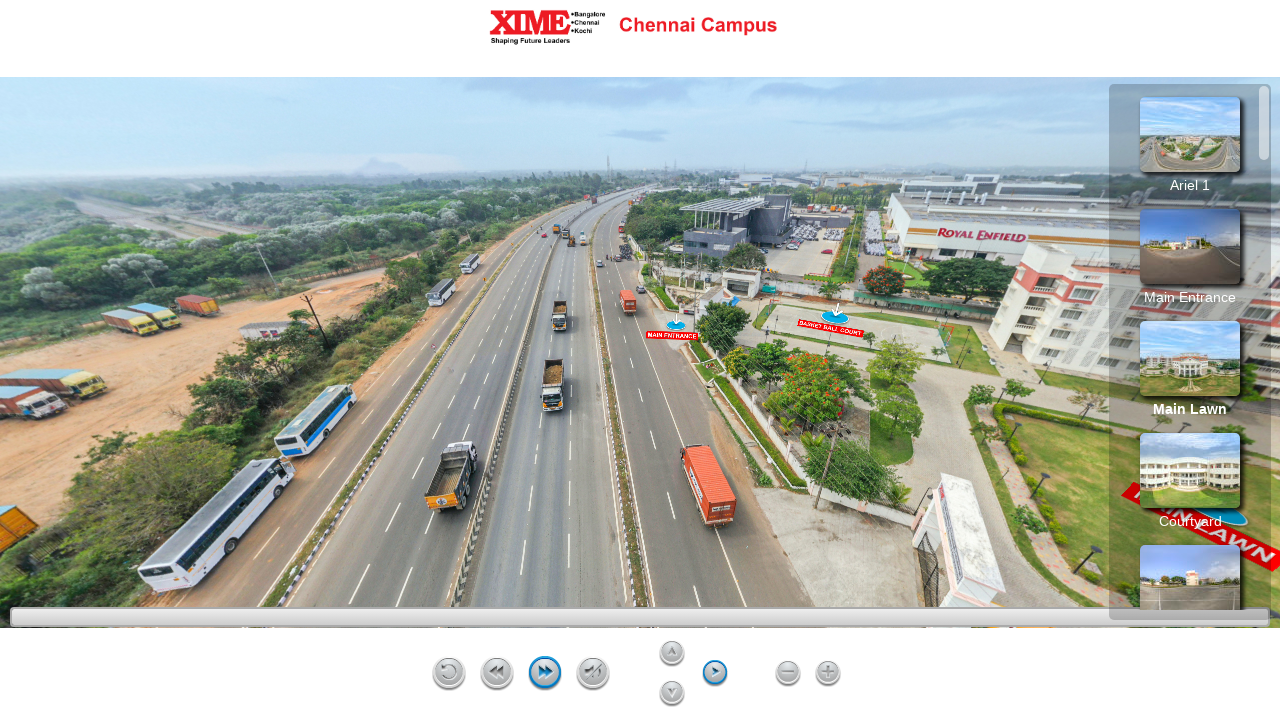

Clicked on nested div within element id '39' at (1190, 257) on [id="\33 9"] > div:nth-child(2) > div > div
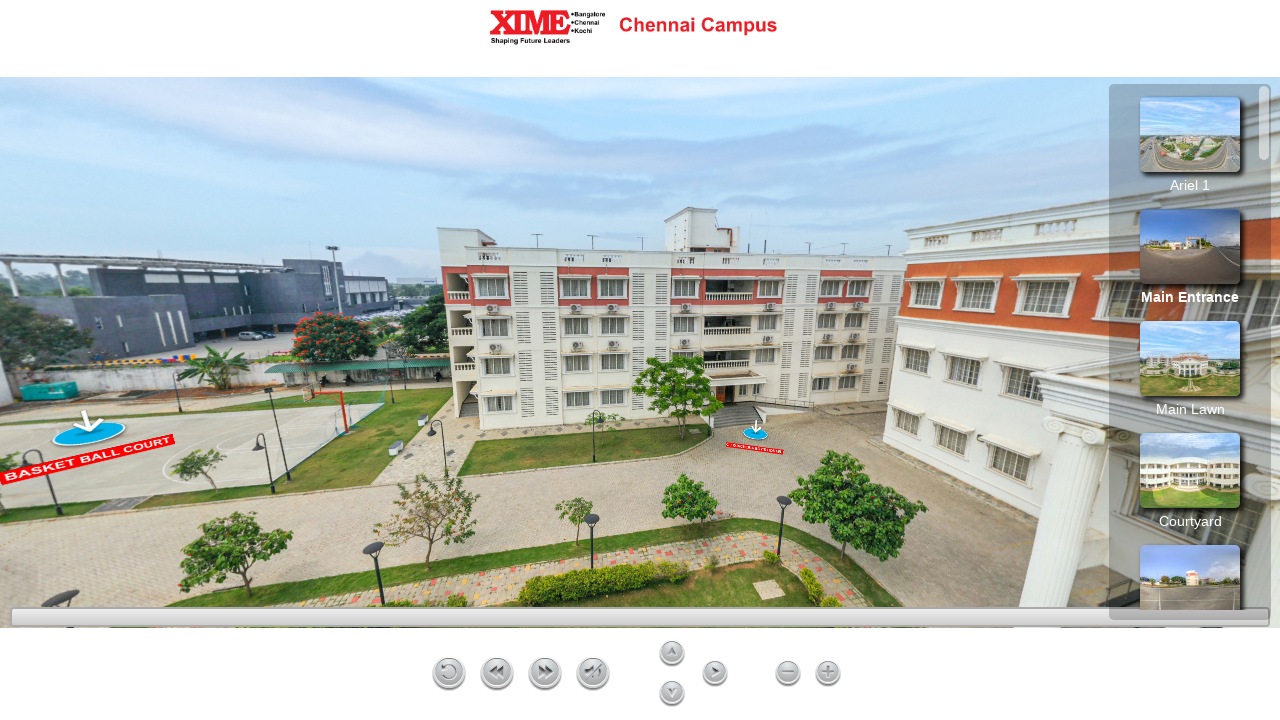

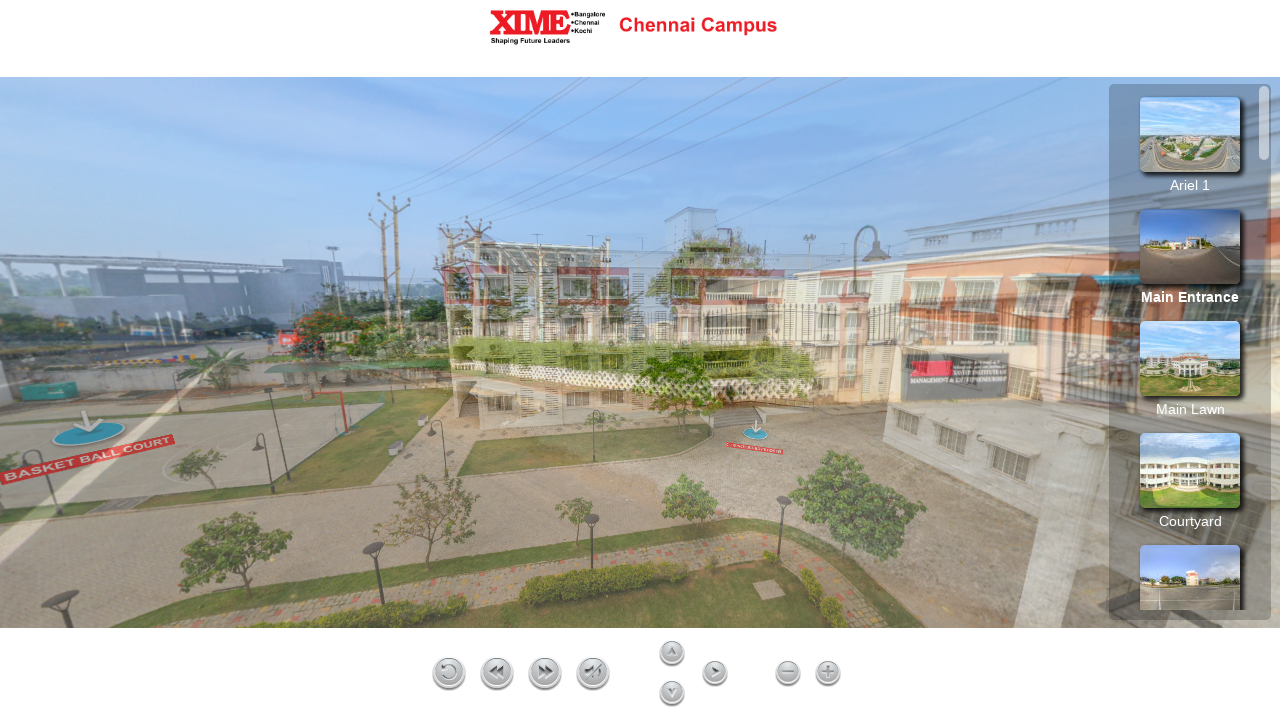